Tests filling a datalist input field on the Selenium demo web form page

Starting URL: https://www.selenium.dev/selenium/web/web-form.html

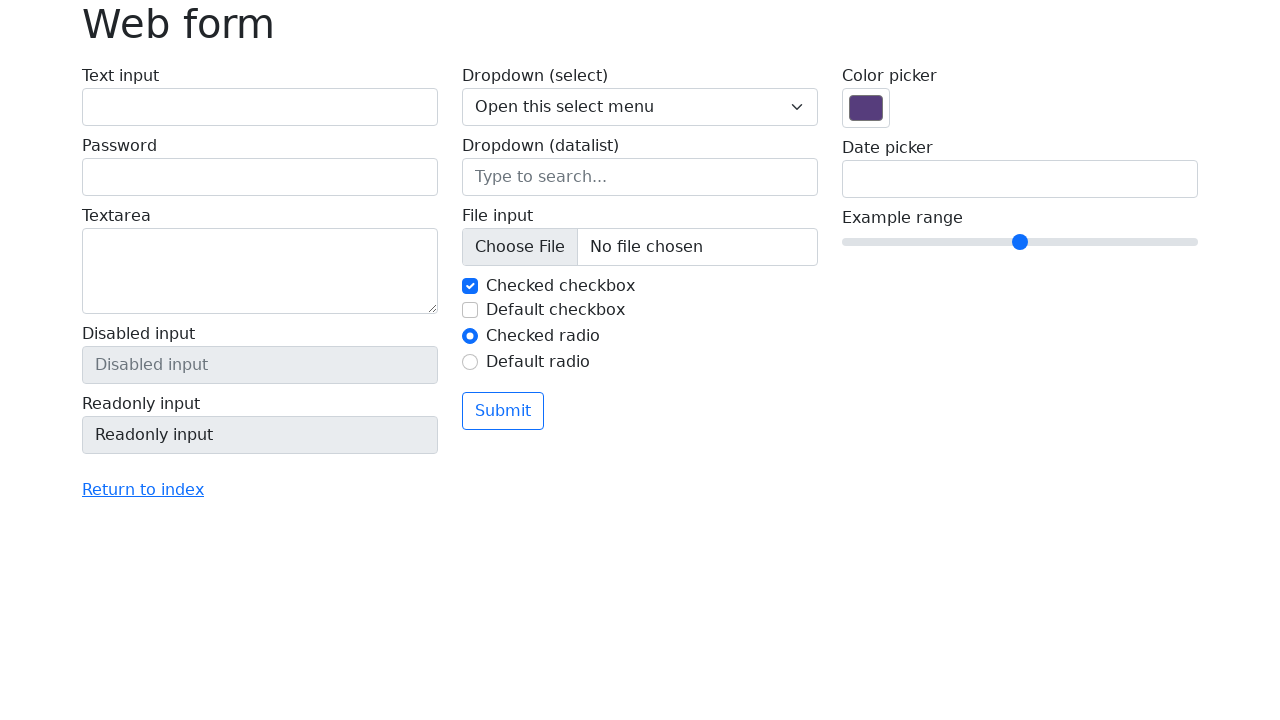

Navigated to Selenium demo web form page
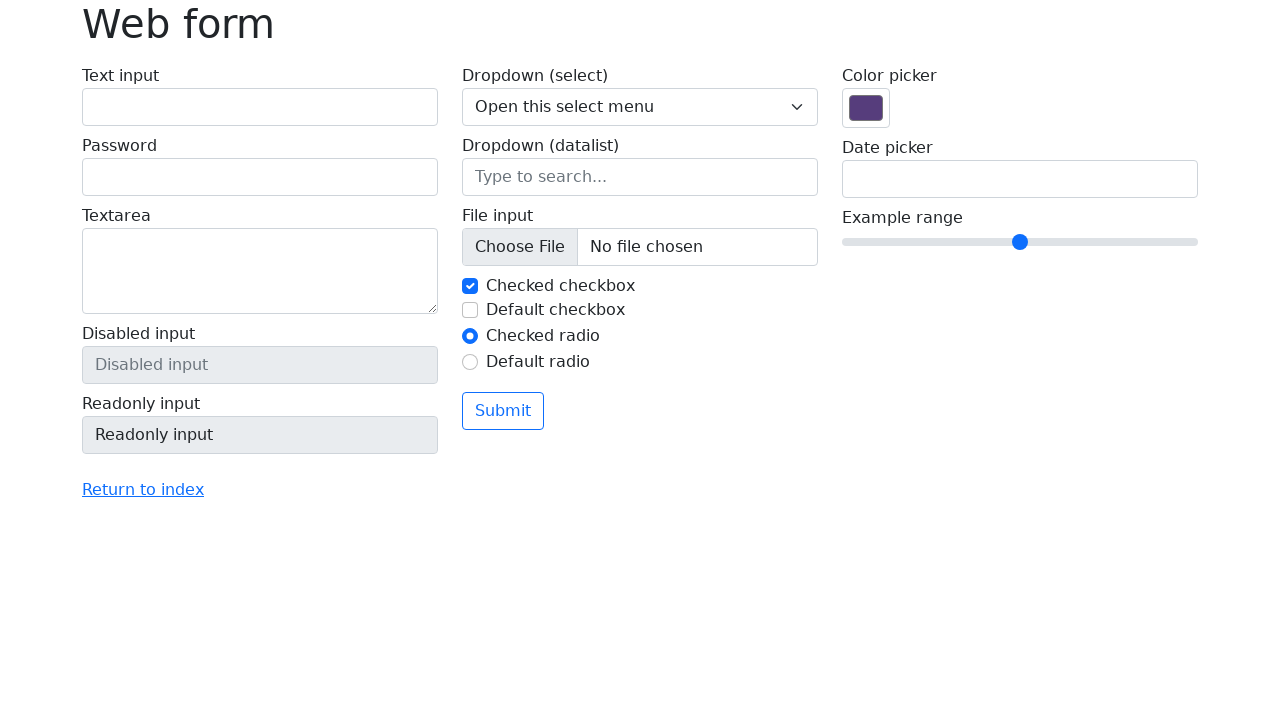

Filled datalist input field with 'New York' on input[name='my-datalist']
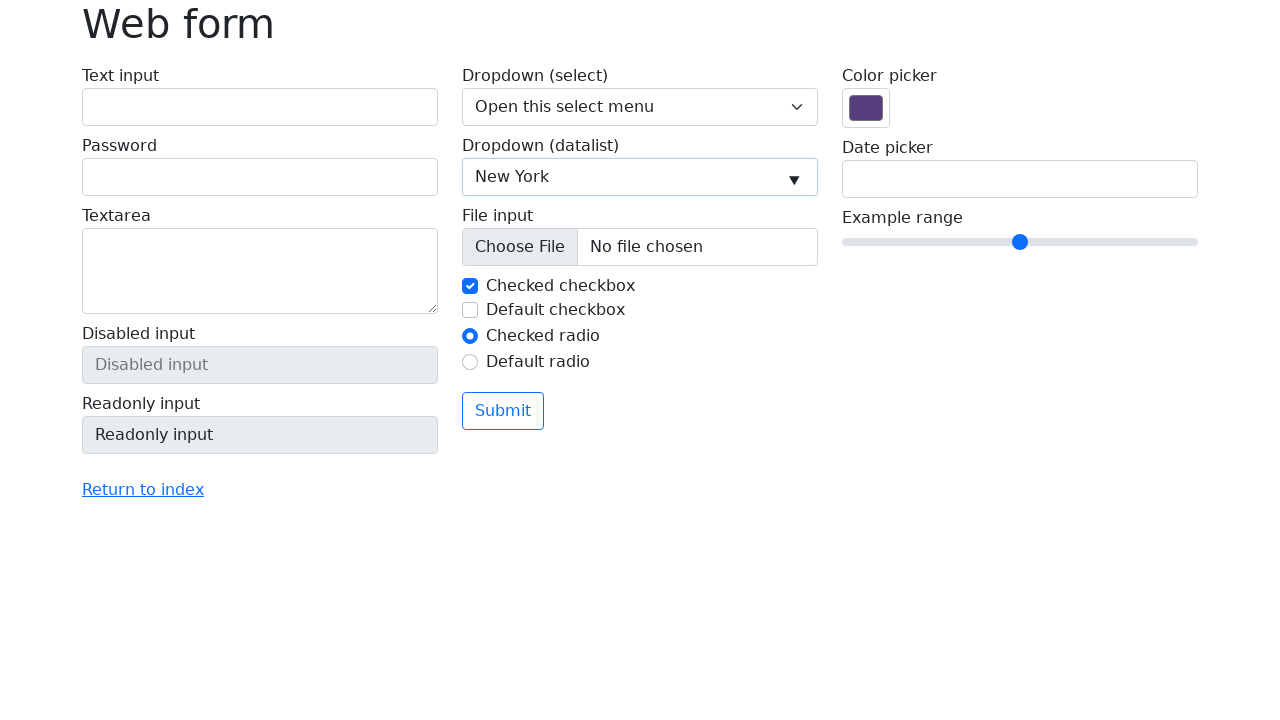

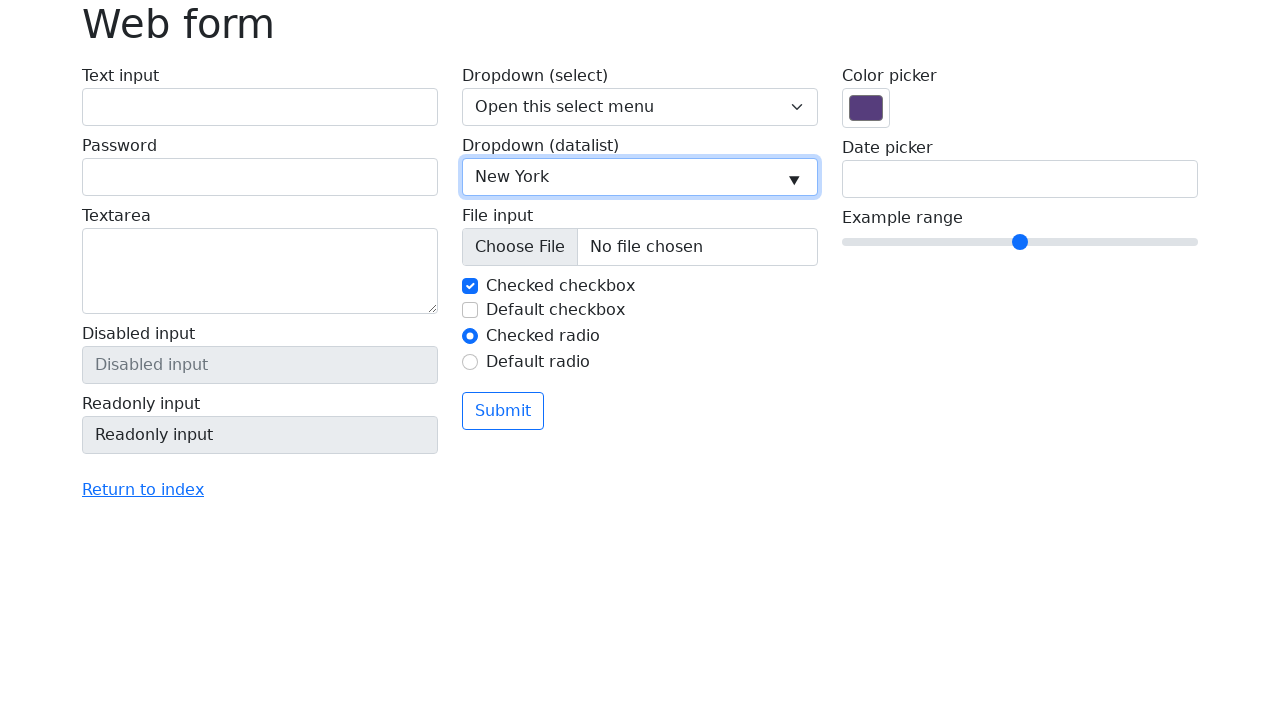